Tests navigation functionality by clicking the "Make Appointment" button to verify redirect to login page, and tests the Home button in the sidebar menu to verify it returns to the homepage

Starting URL: https://katalon-demo-cura.herokuapp.com/

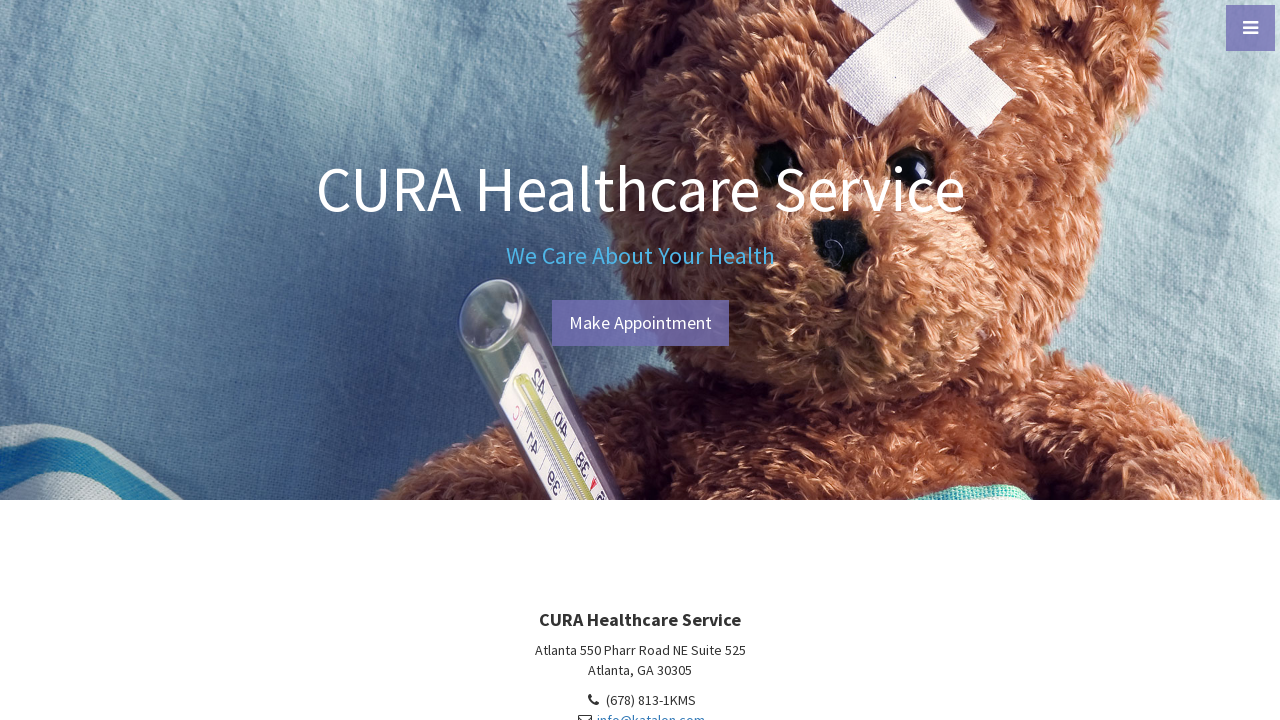

Clicked 'Make Appointment' button at (640, 323) on #btn-make-appointment
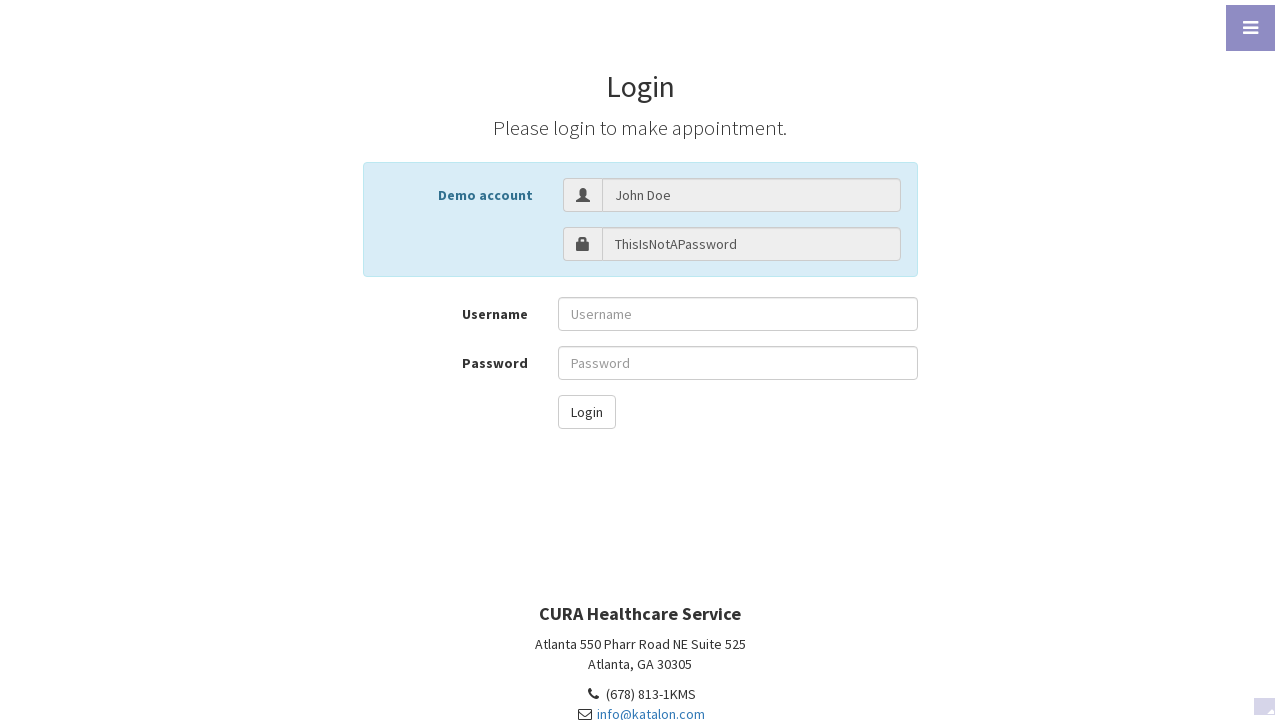

Verified redirect to login page
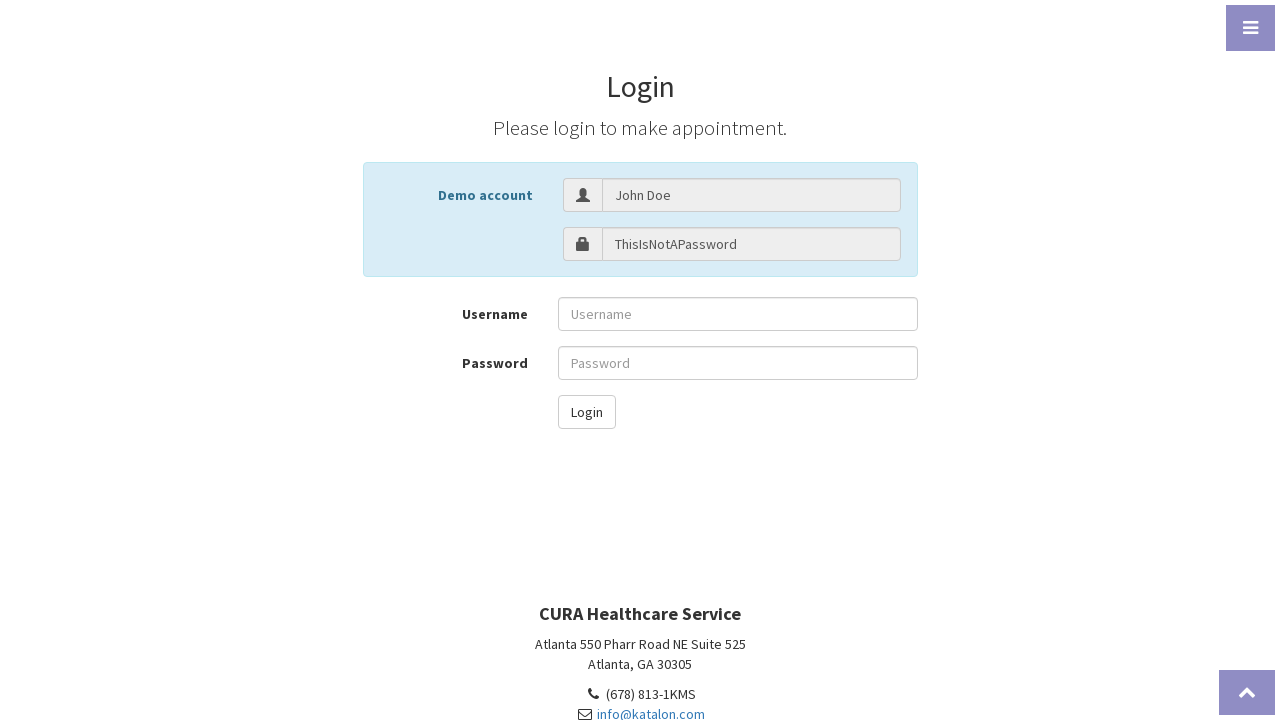

Navigated back to homepage
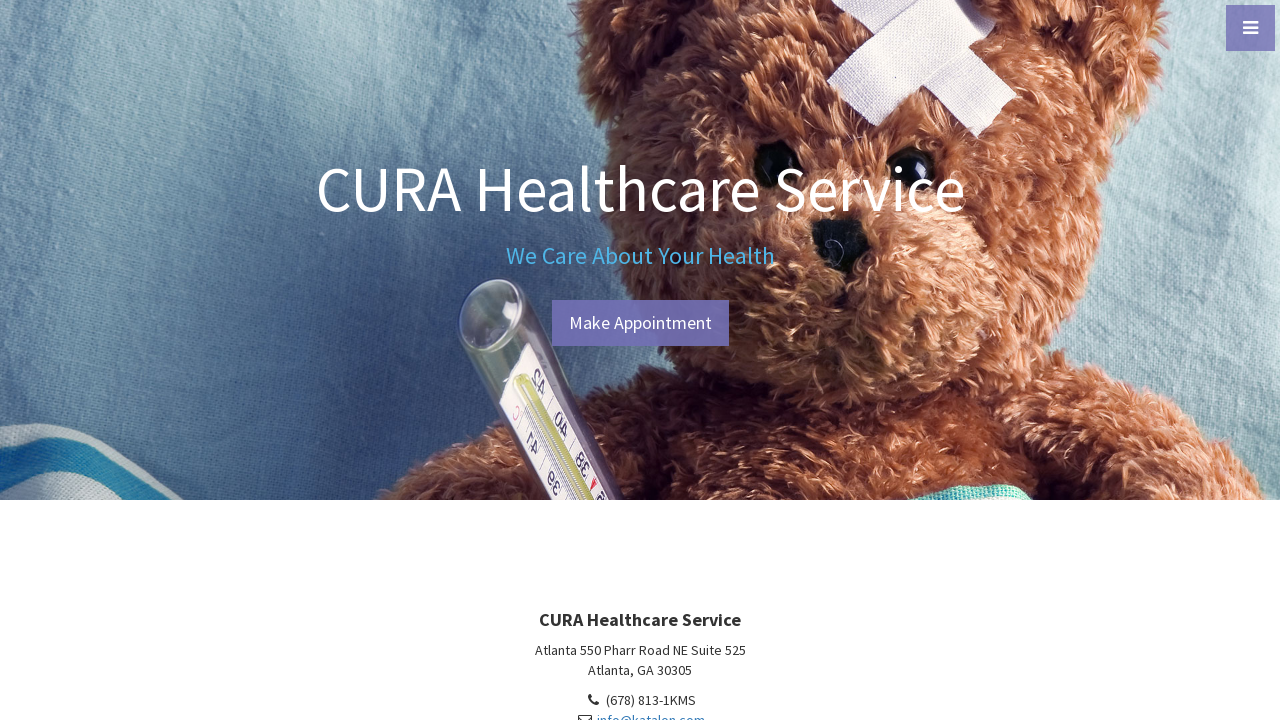

Opened sidebar menu by clicking menu toggle at (1250, 28) on #menu-toggle
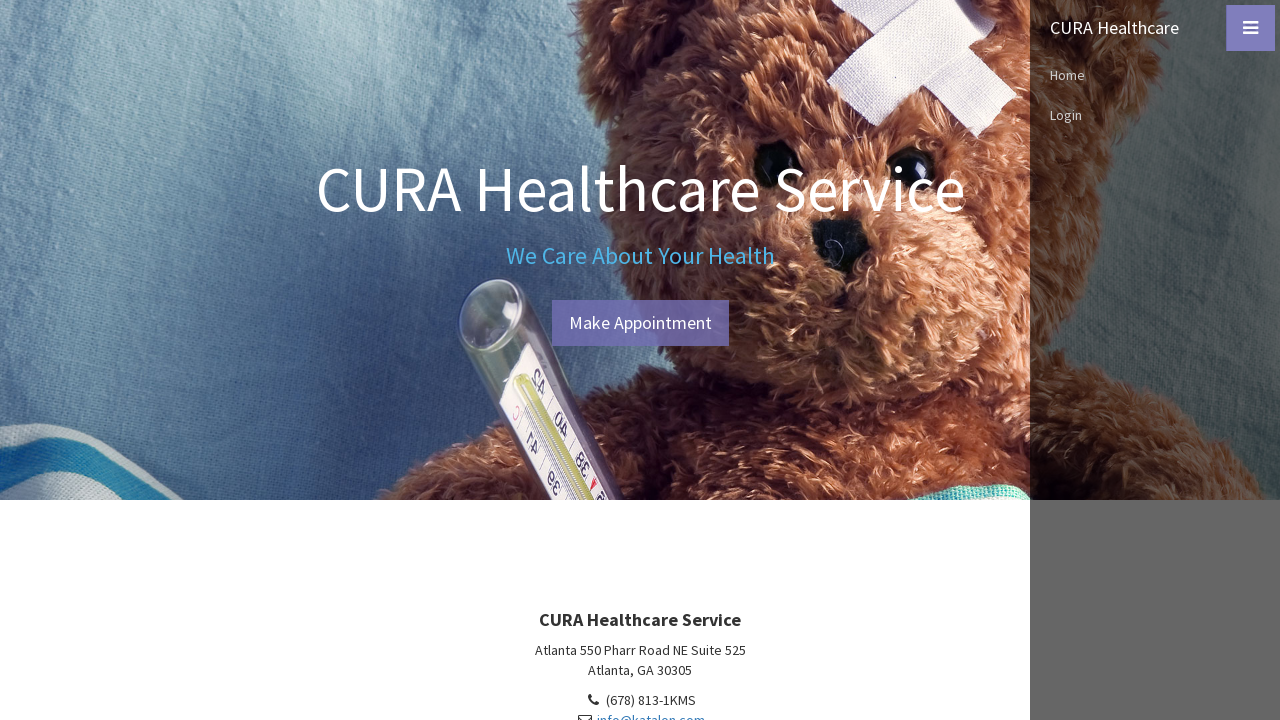

Clicked Home link in sidebar menu at (1155, 75) on #sidebar-wrapper > ul > li:nth-child(3) > a
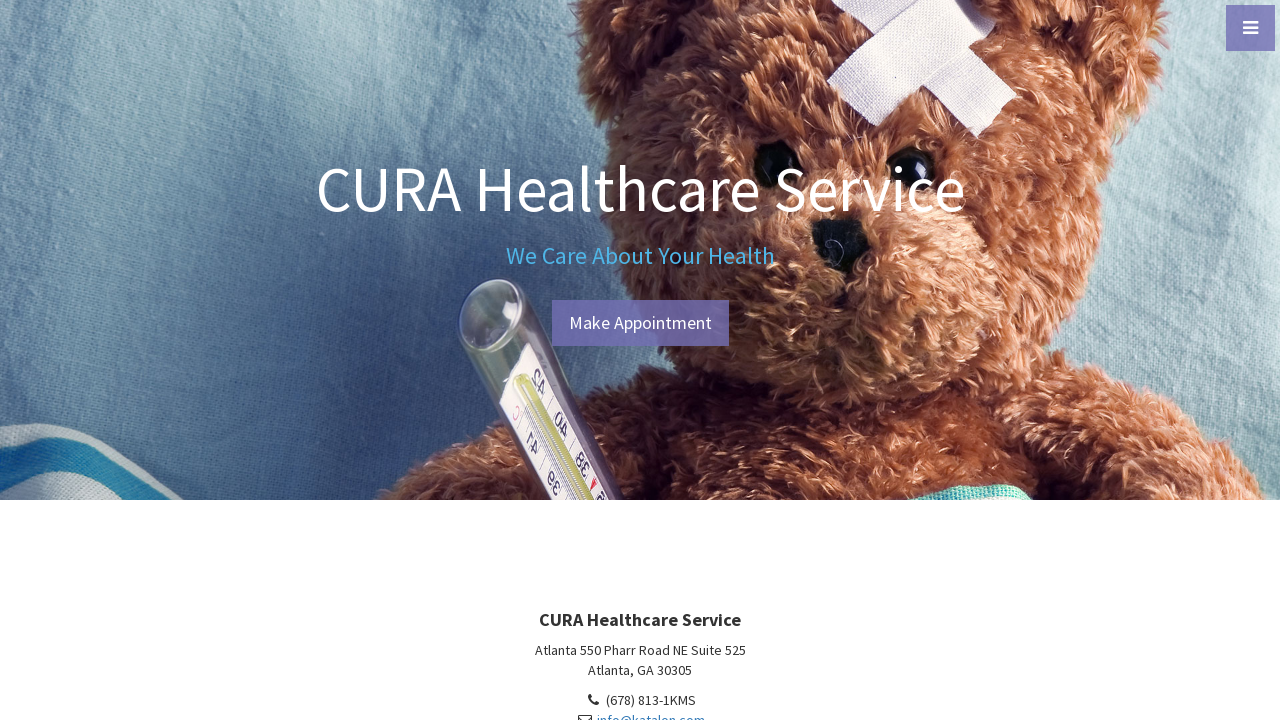

Verified returned to homepage
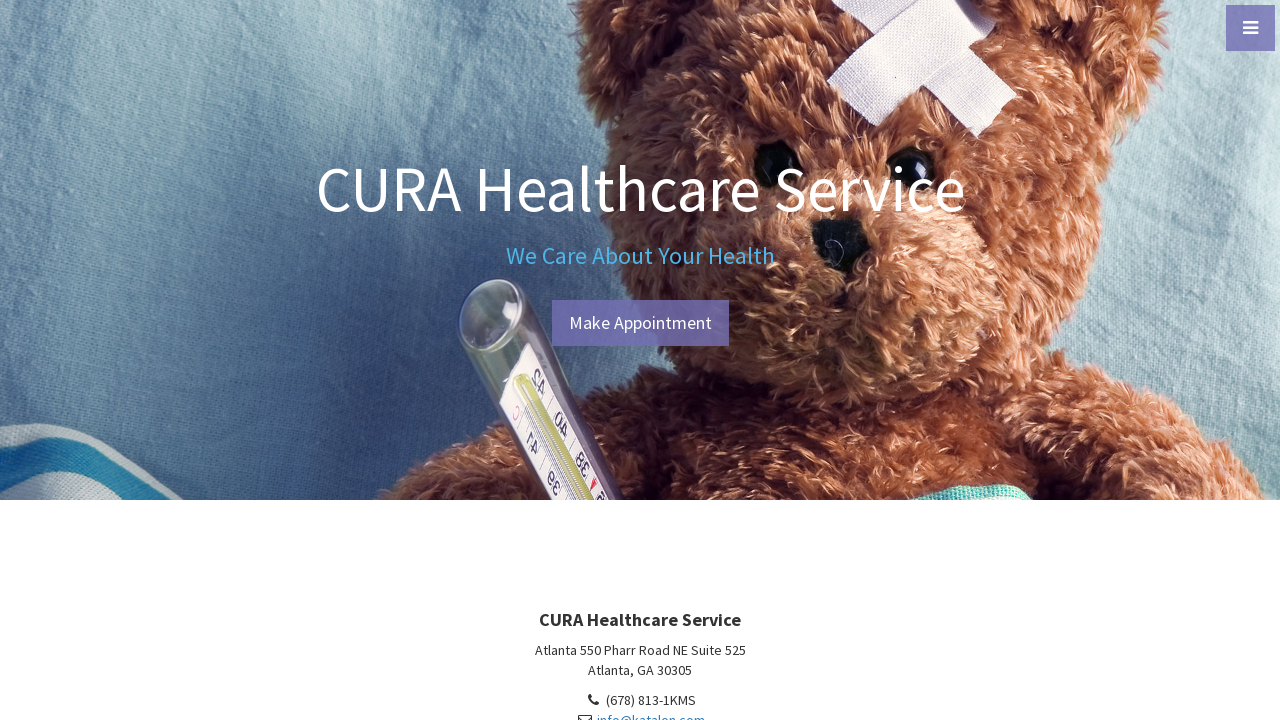

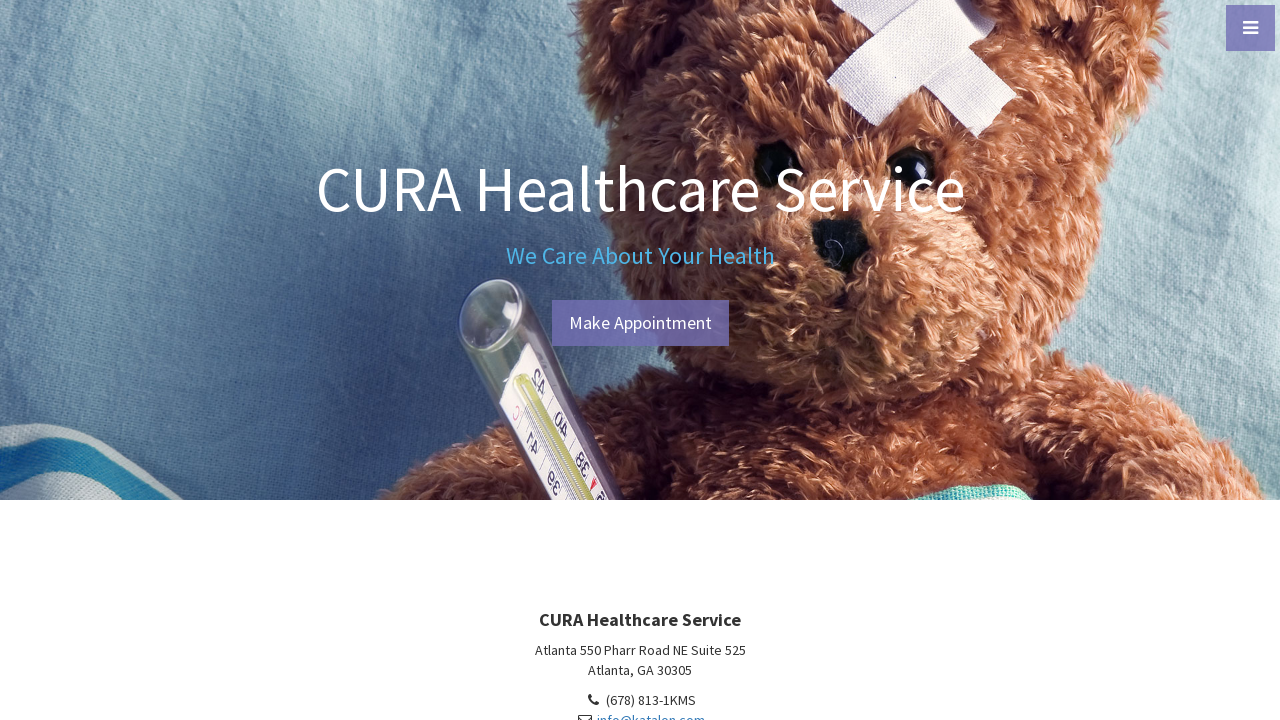